Tests a comprehensive web form by filling various input types including text fields, dropdowns, checkboxes, color picker, date picker, range slider, and text area

Starting URL: https://trytestingthis.netlify.app/index.html

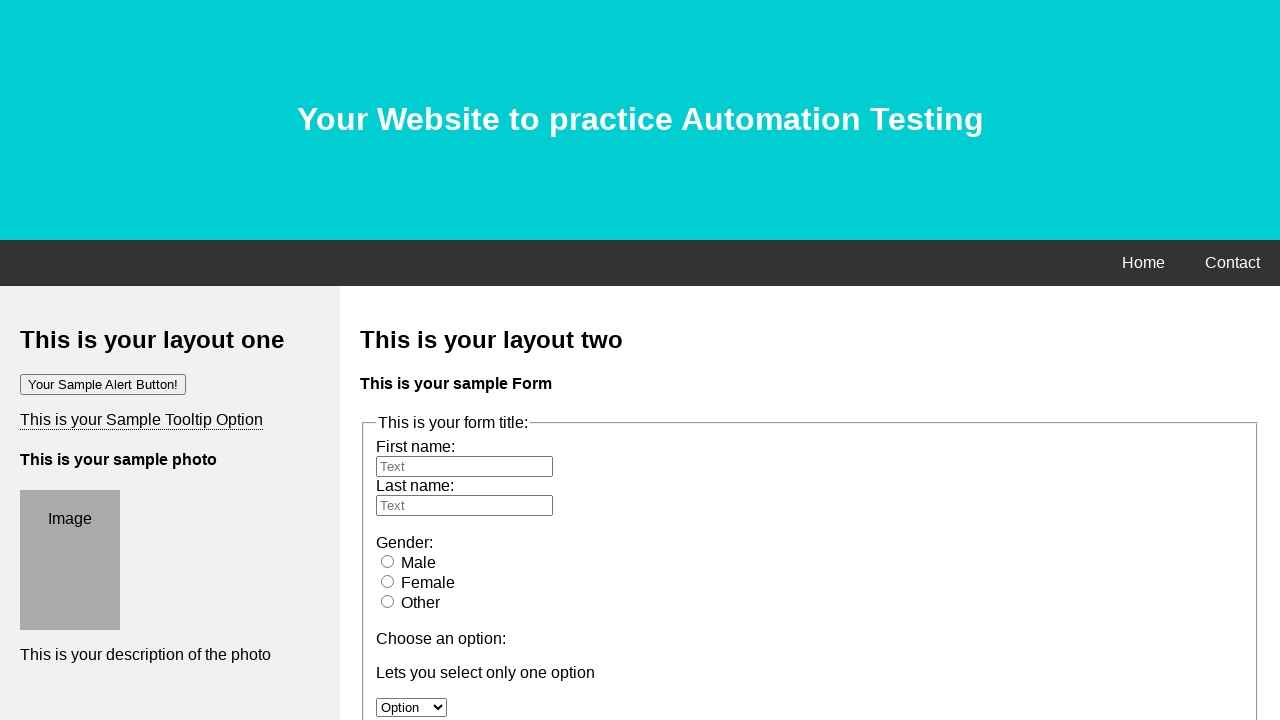

Filled first name field with 'iffath' on #fname
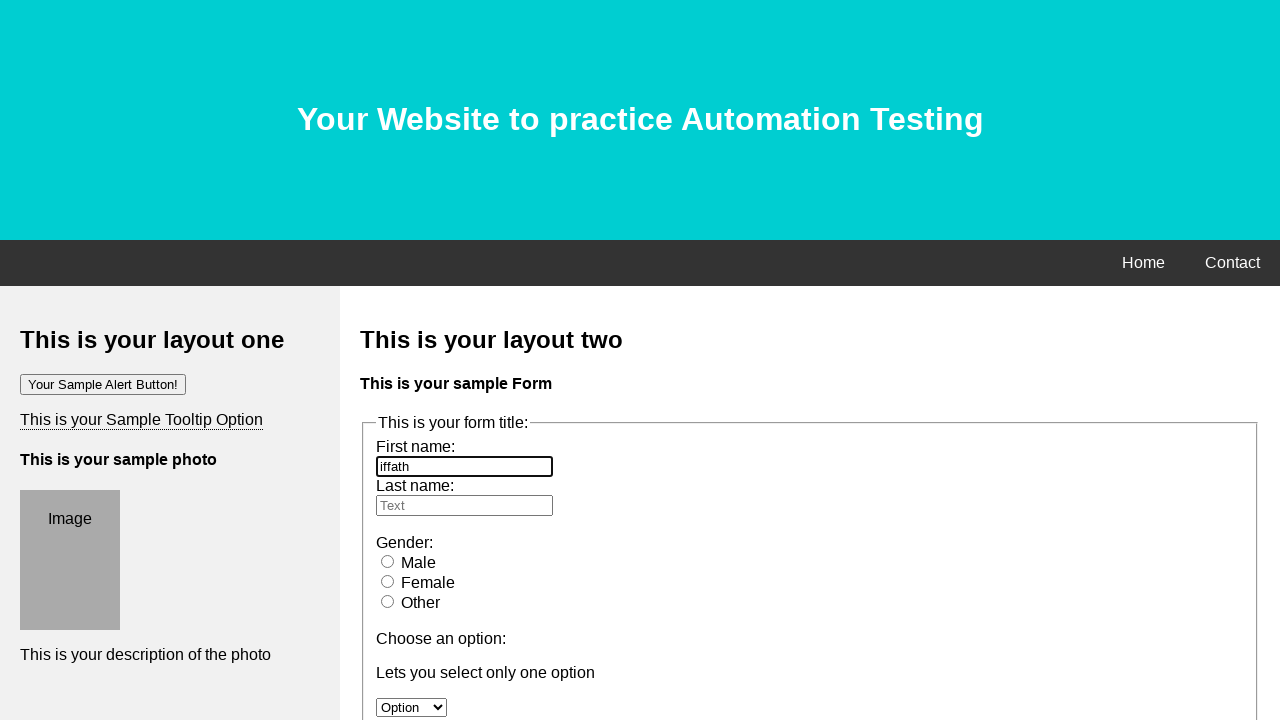

Filled last name field with 'khan' on #lname
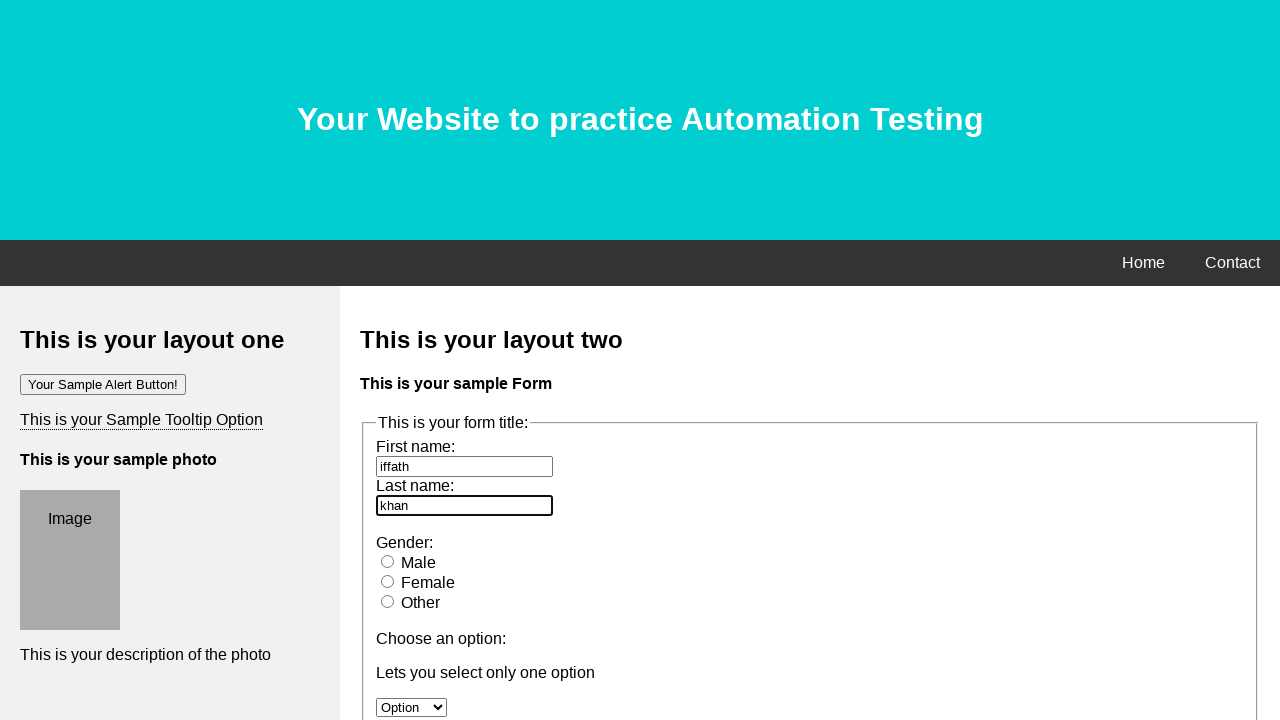

Selected 'Option 2' from dropdown on #option
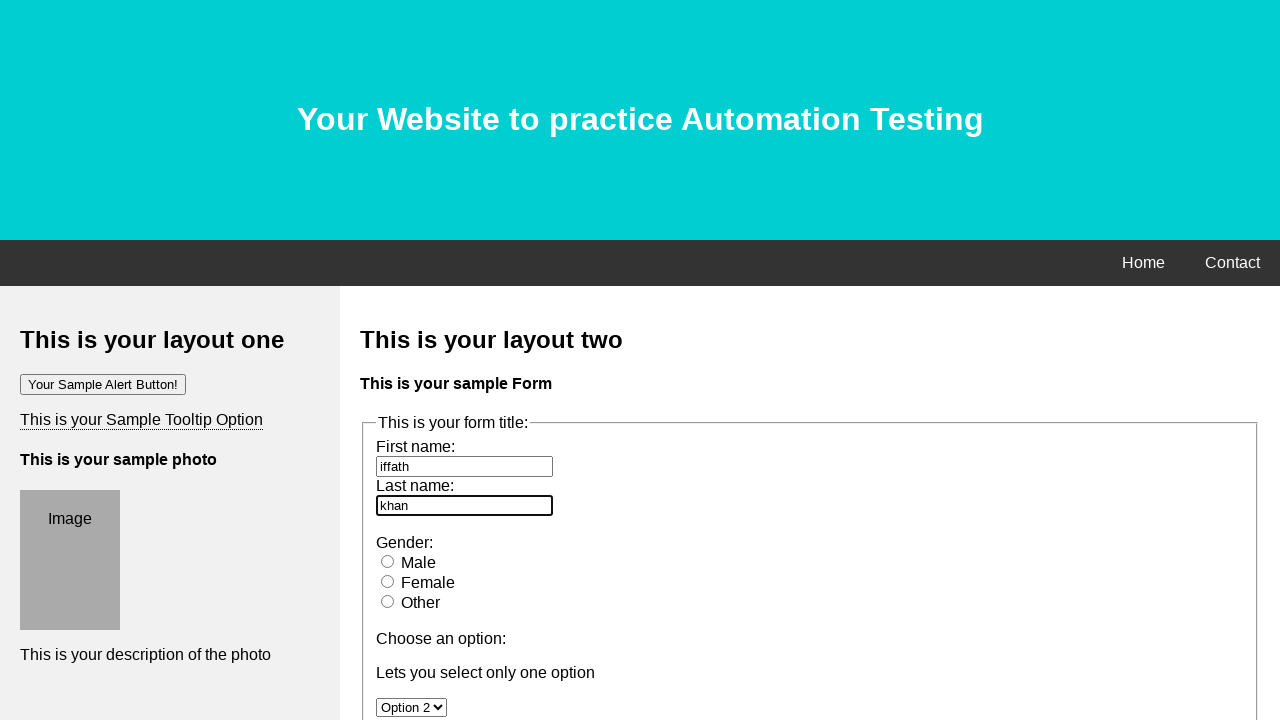

Selected 'Option 2' from multi-option dropdown on #owc
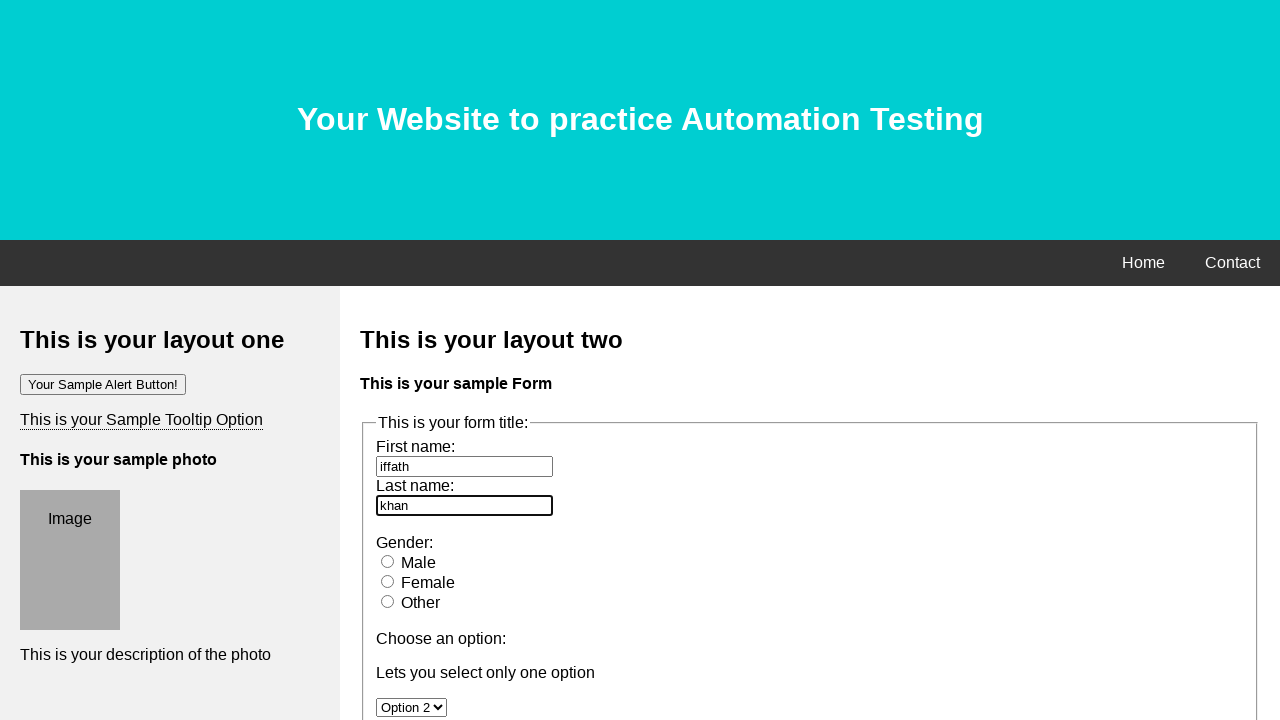

Clicked checkbox #moption at (386, 360) on #moption
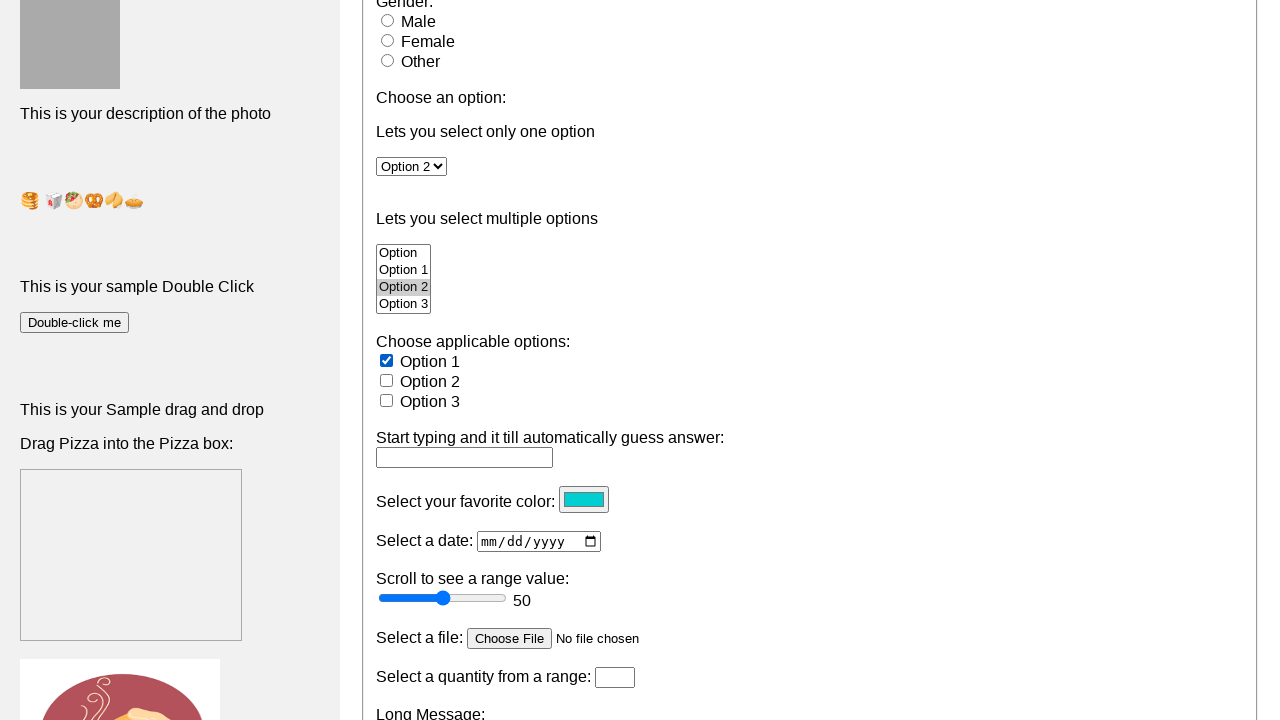

Clicked checkbox option2 at (386, 380) on input[name='option2']
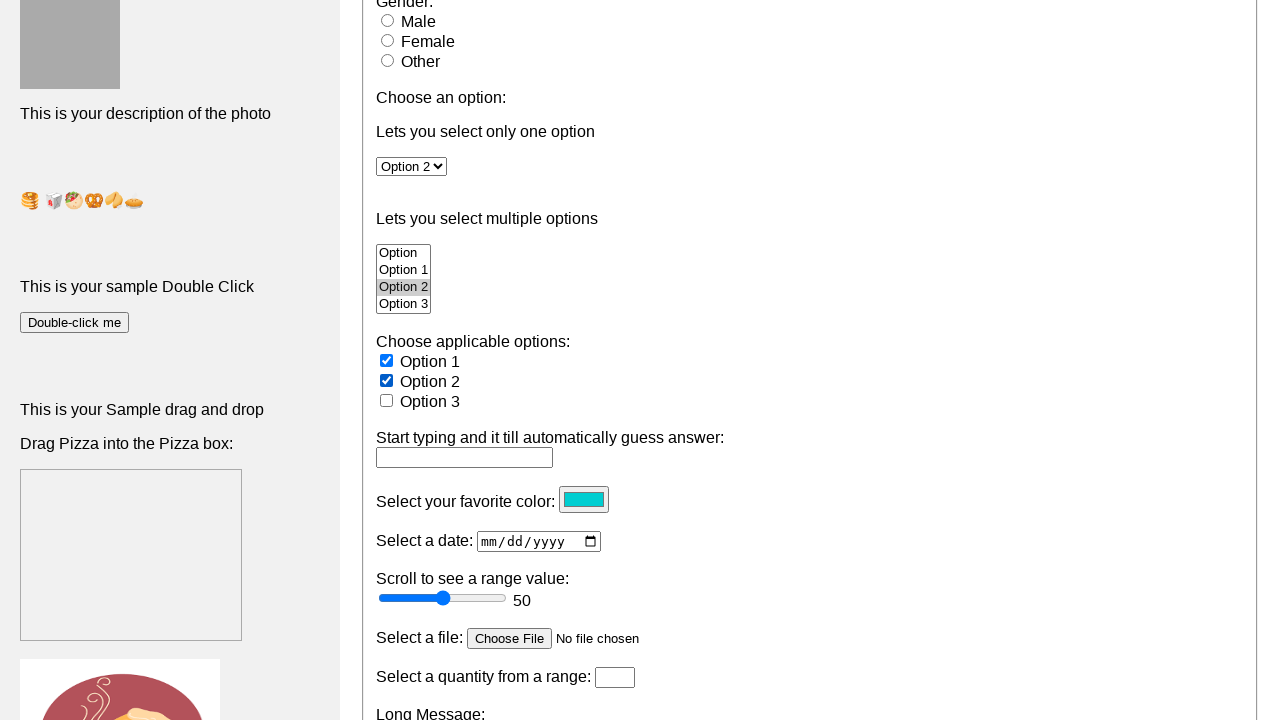

Clicked checkbox option3 at (386, 400) on input[name='option3']
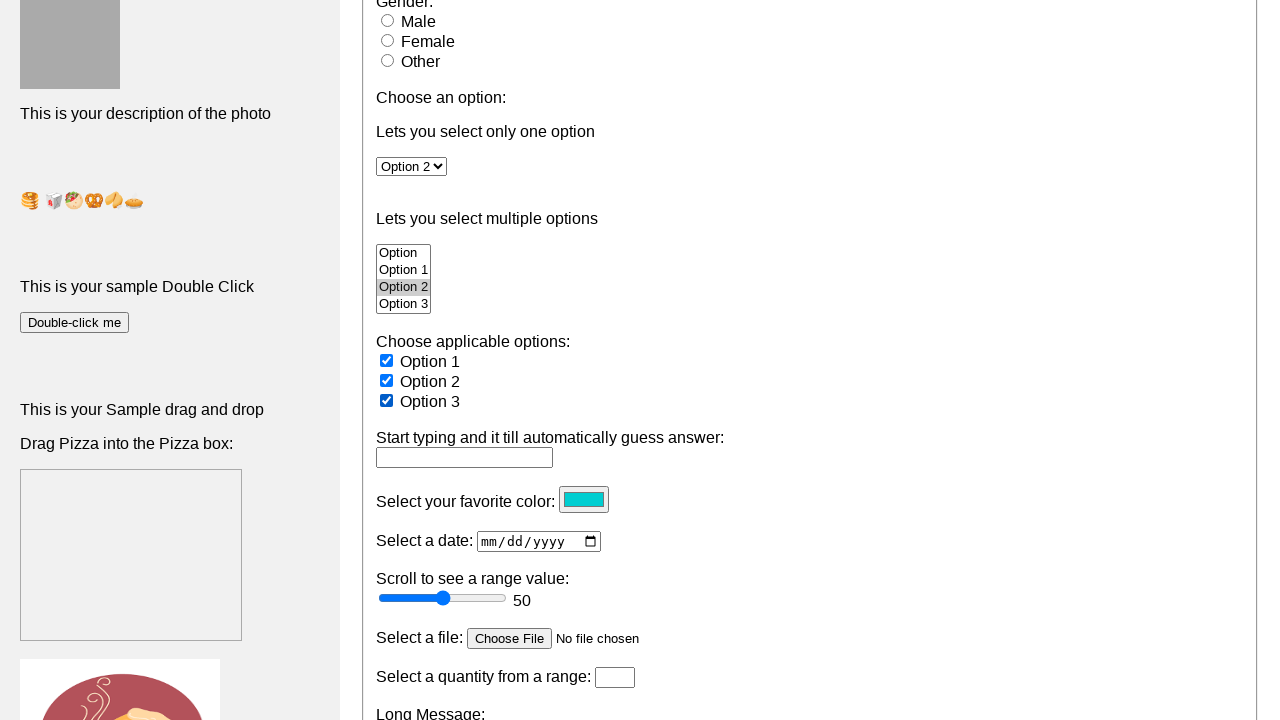

Filled options text input with 'Strawberry' on input[name='Options']
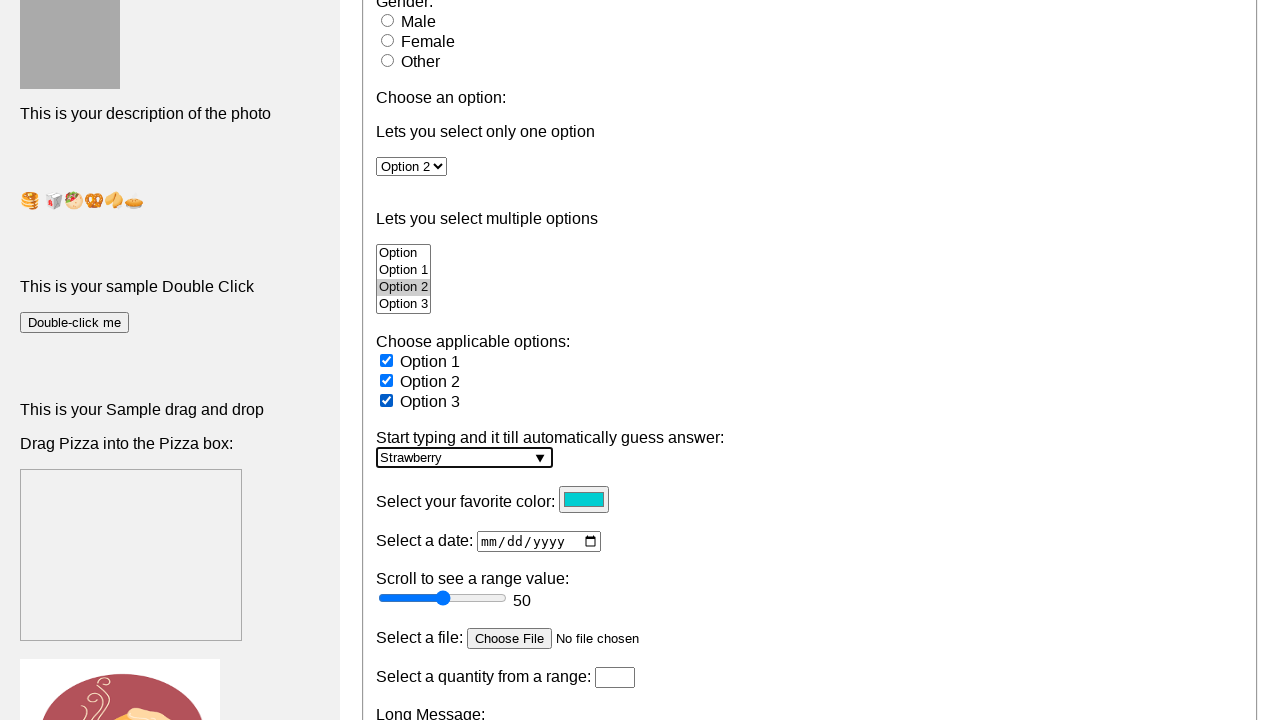

Set color picker to '#d33c70' on #favcolor
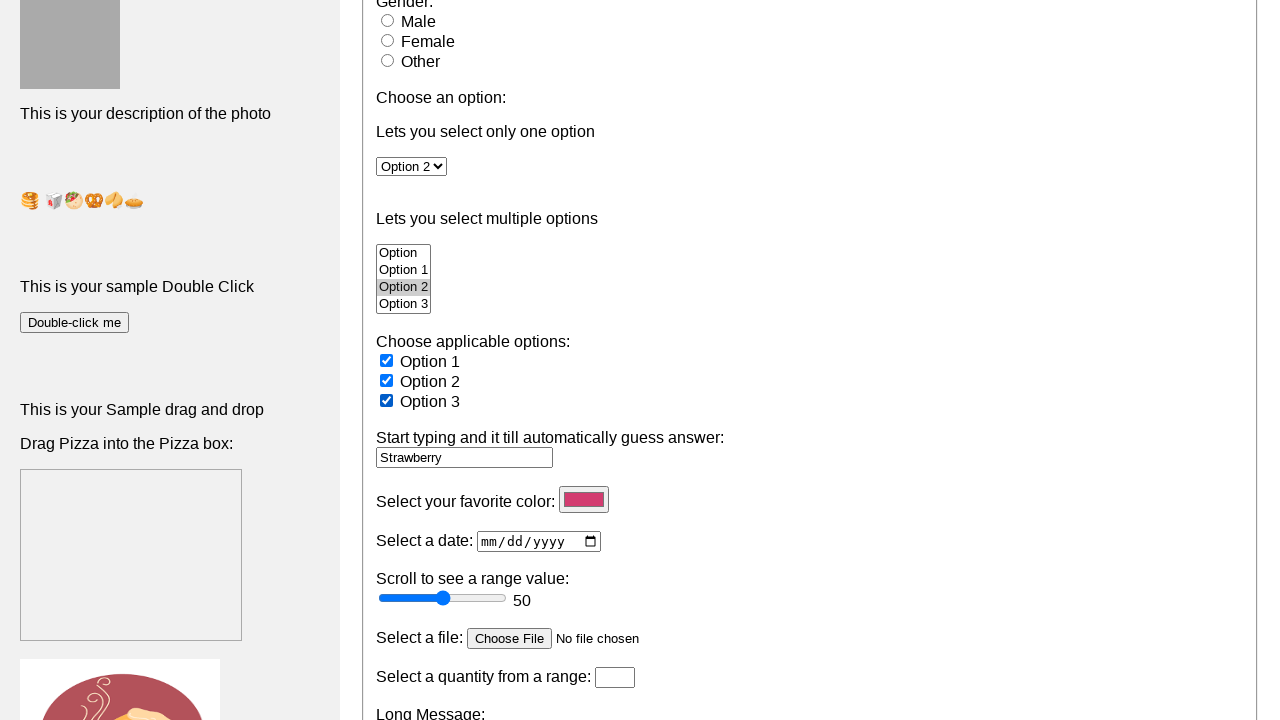

Set date picker to '2024-07-13' on #day
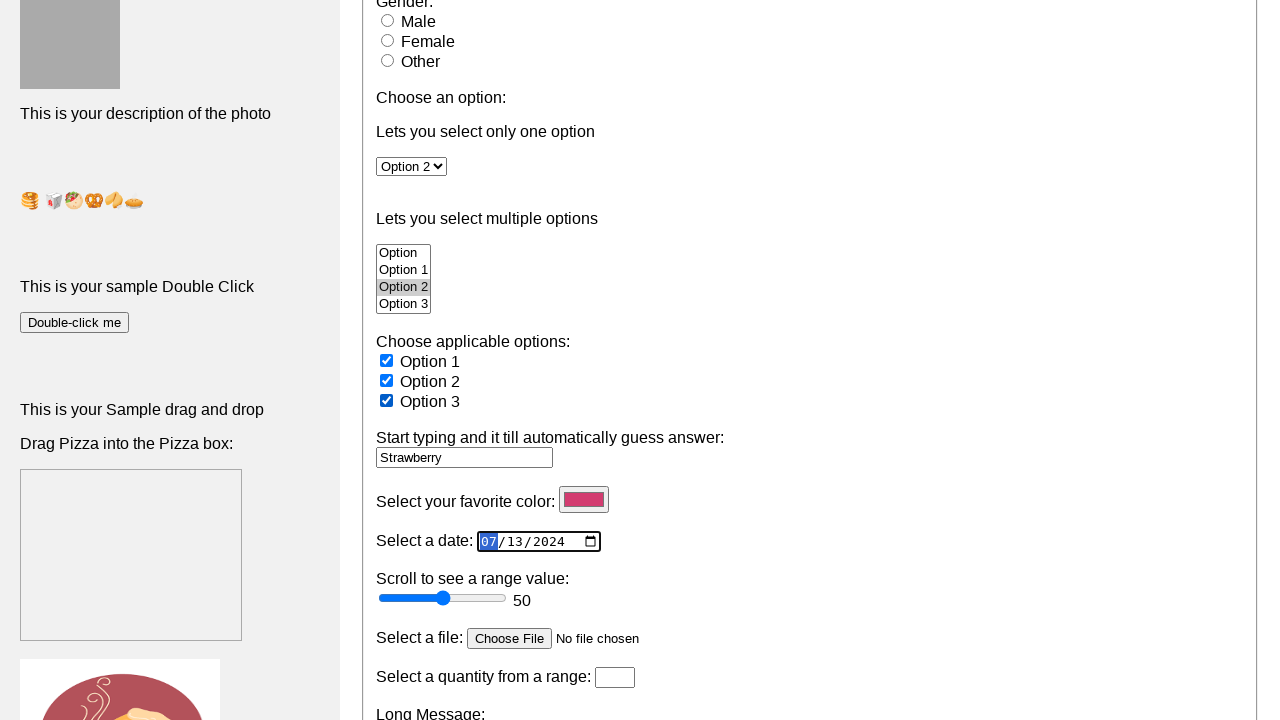

Set range slider value to '100' on #a
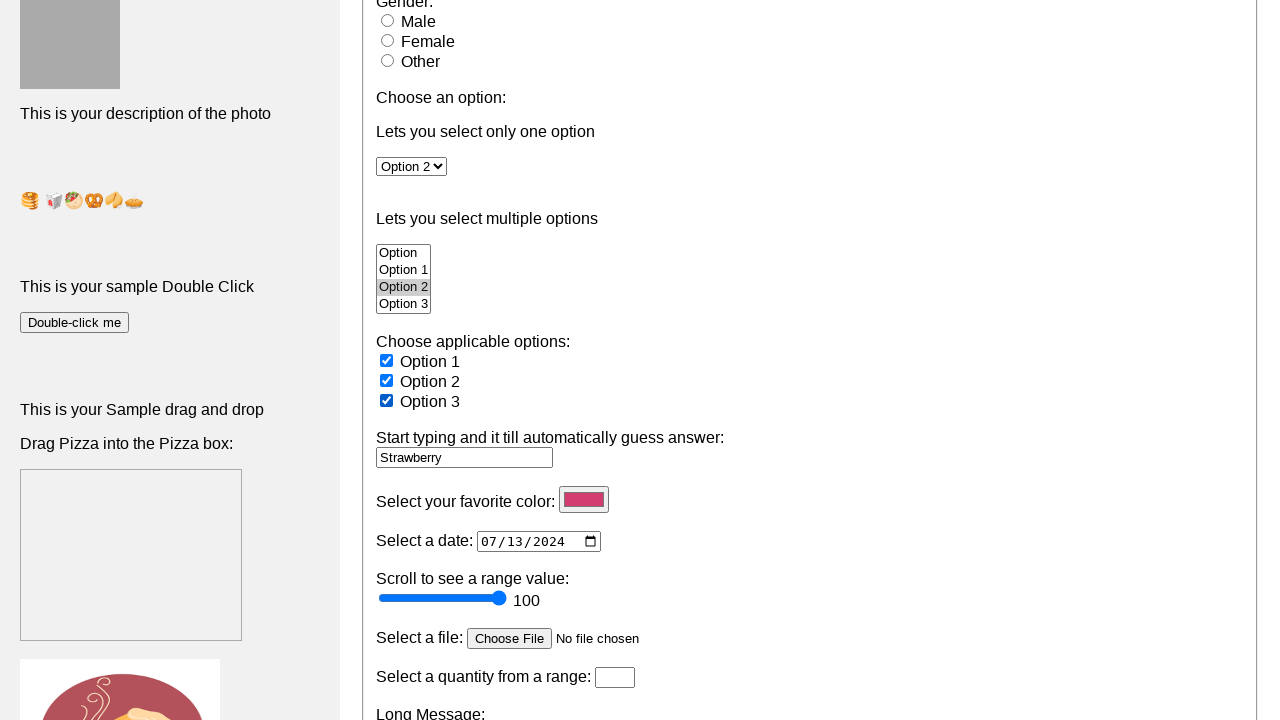

Set quantity field to '5' on #quantity
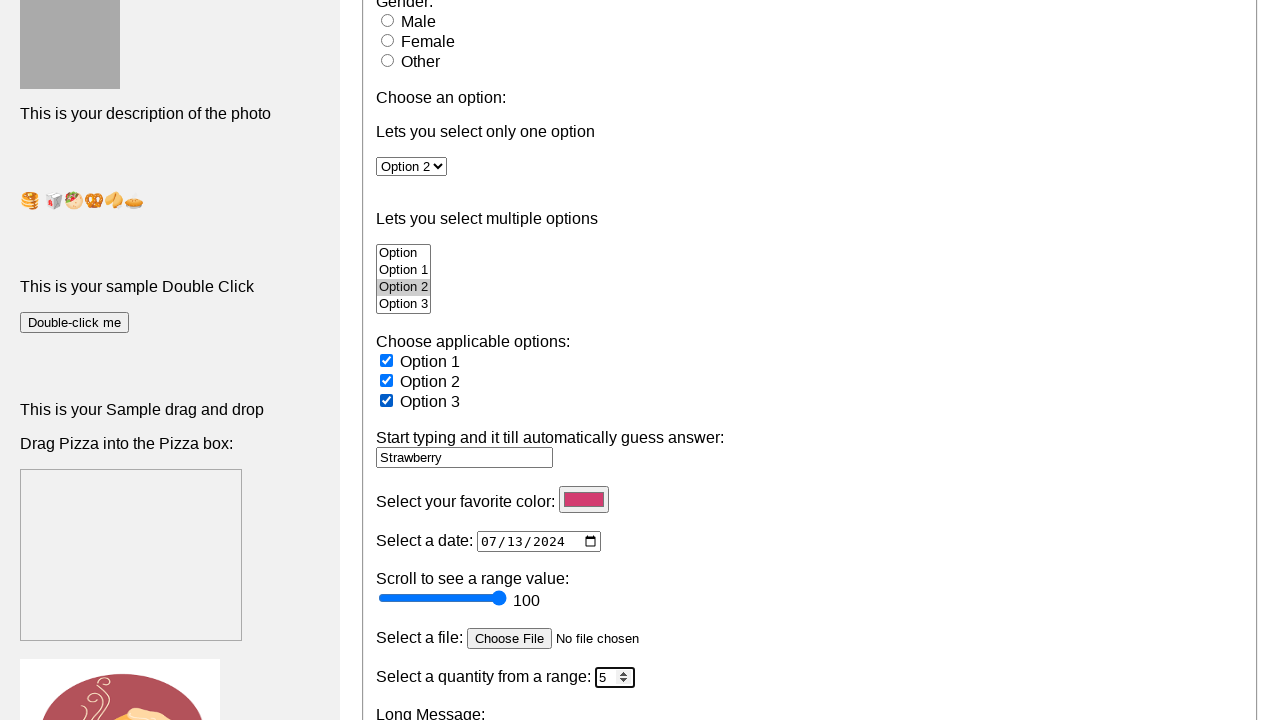

Filled message text area with multi-line text on textarea[name='message']
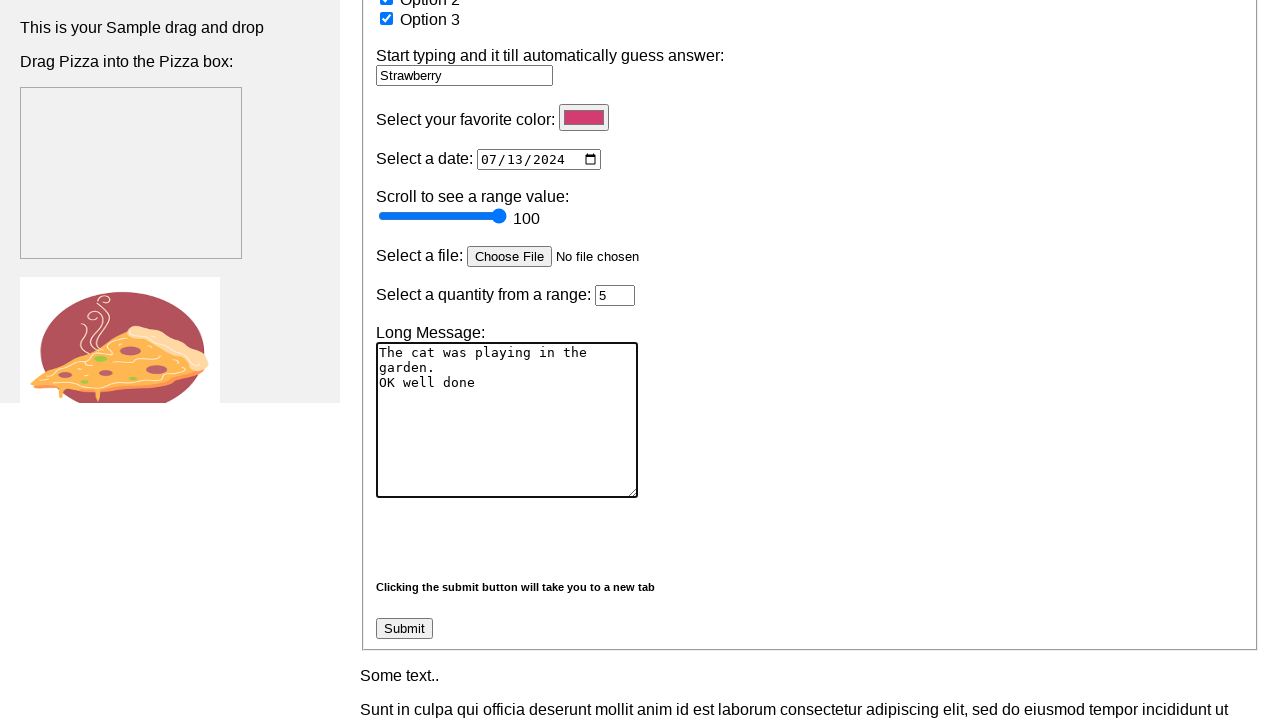

Filled username field with 'test' on #uname
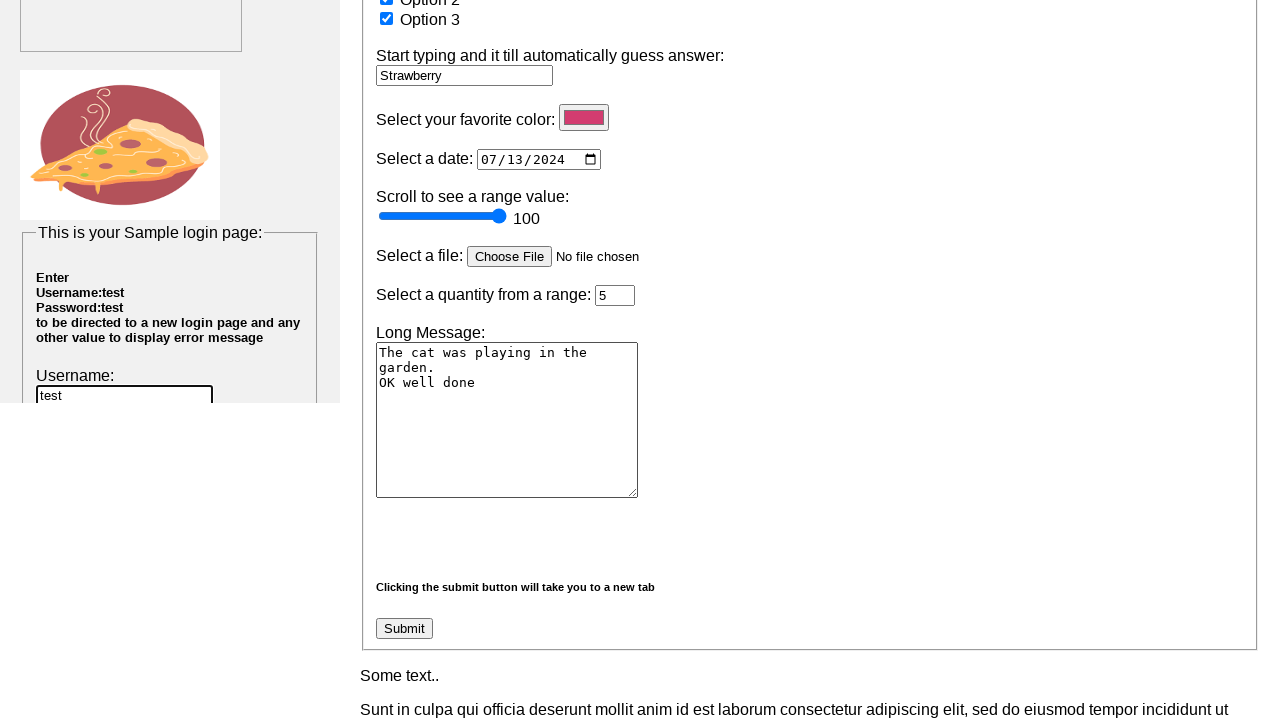

Filled password field with 'test' on #pwd
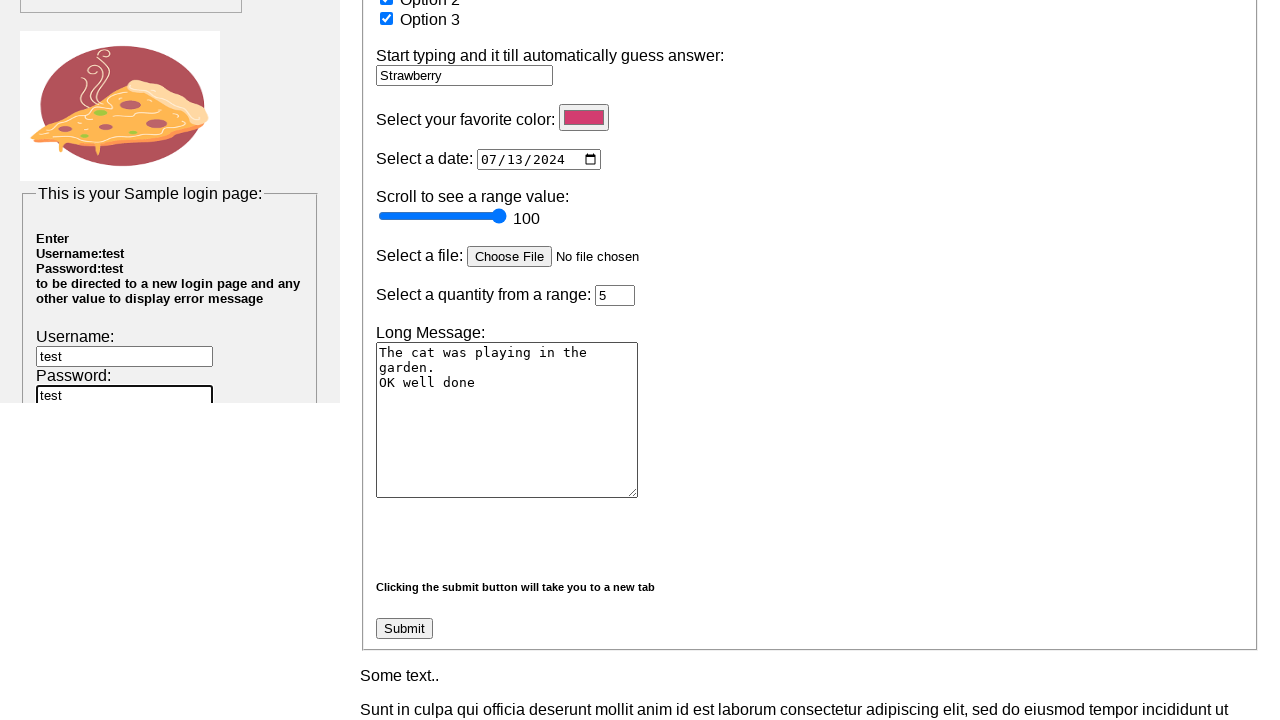

Clicked submit button to submit the form at (60, 361) on input[type='submit']
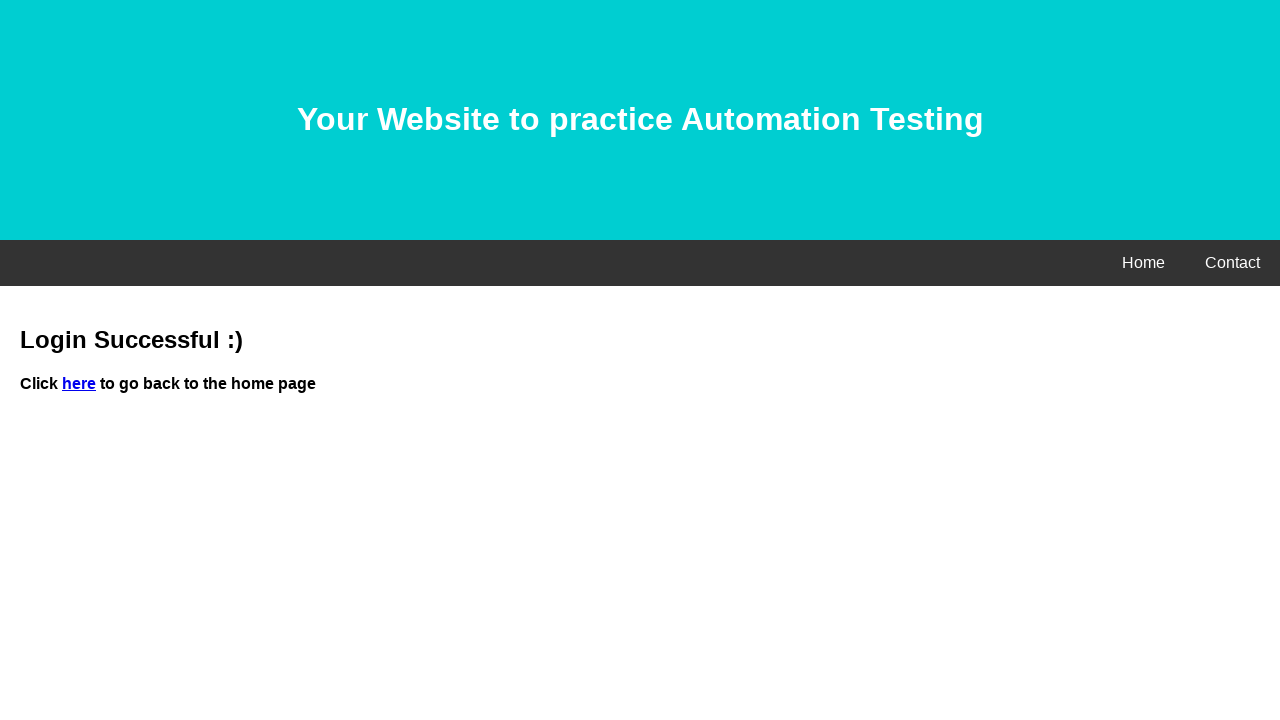

Form submission completed and h2 element loaded
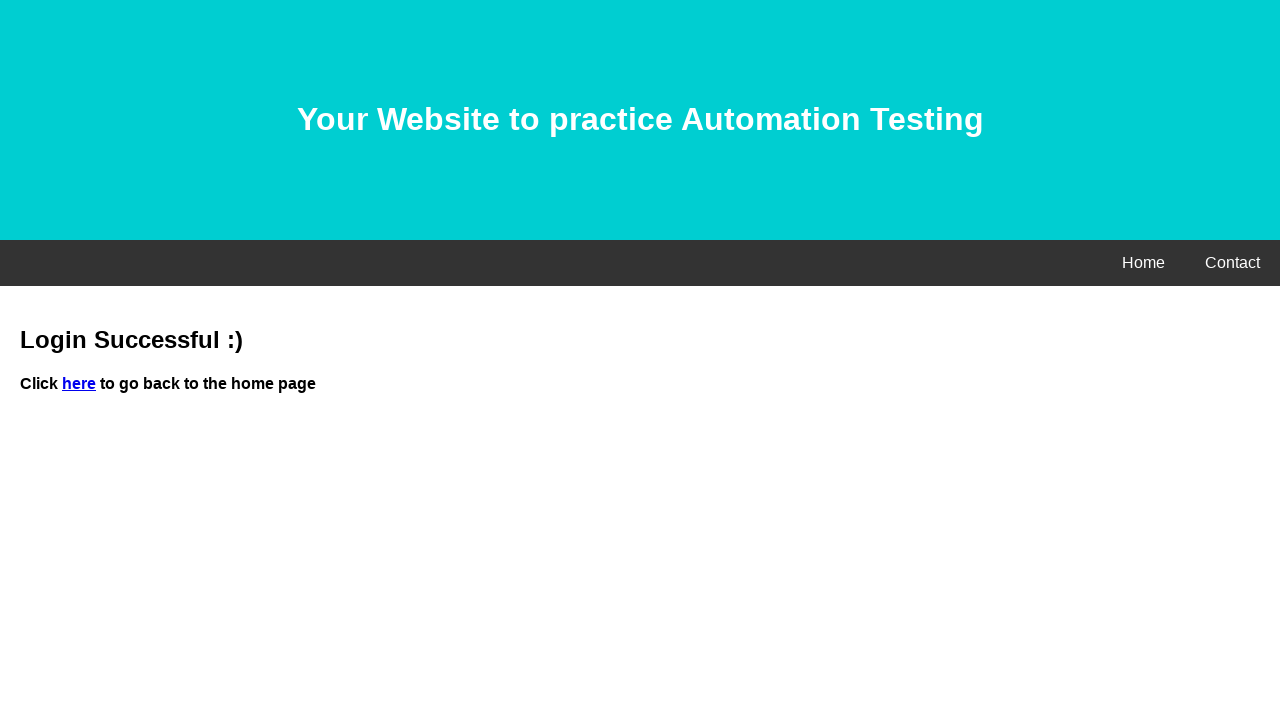

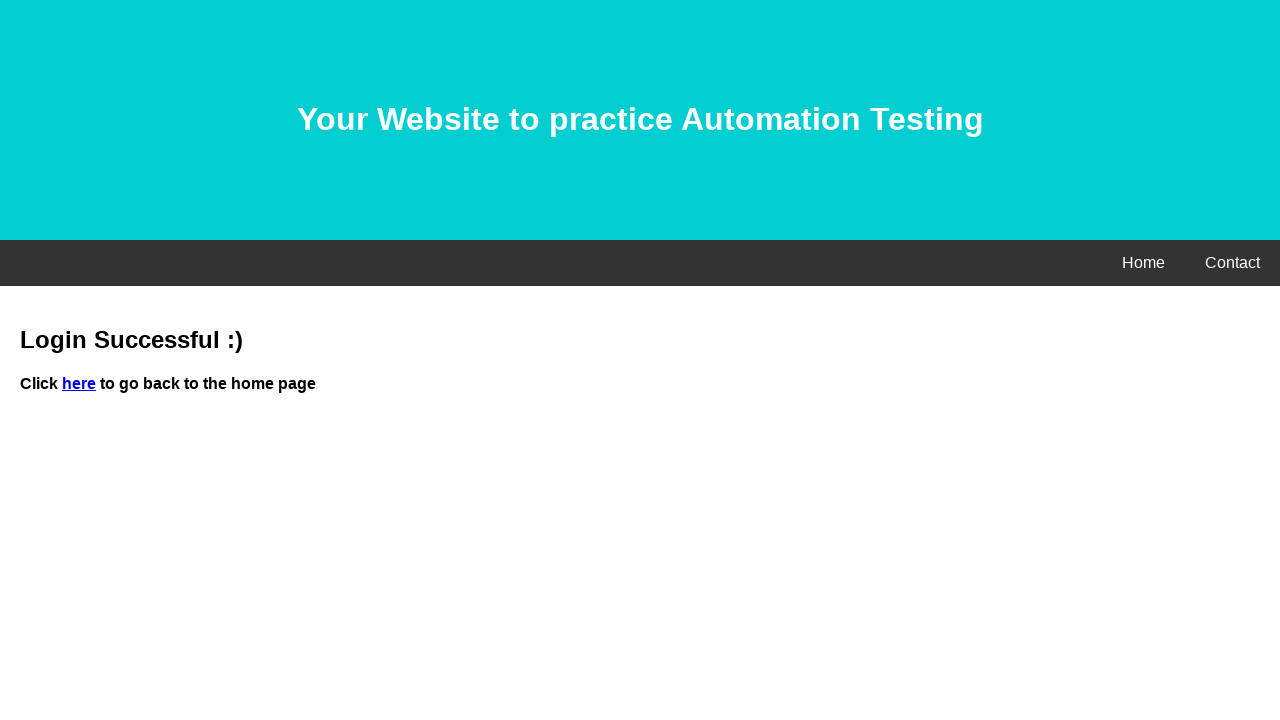